Automates filling out a multi-page Google Form by randomly selecting answers for various question types (radio buttons, checkboxes, select boxes) and navigating through pages using the Next button.

Starting URL: https://forms.gle/3r2Lxe6vTqKLdQfJ6

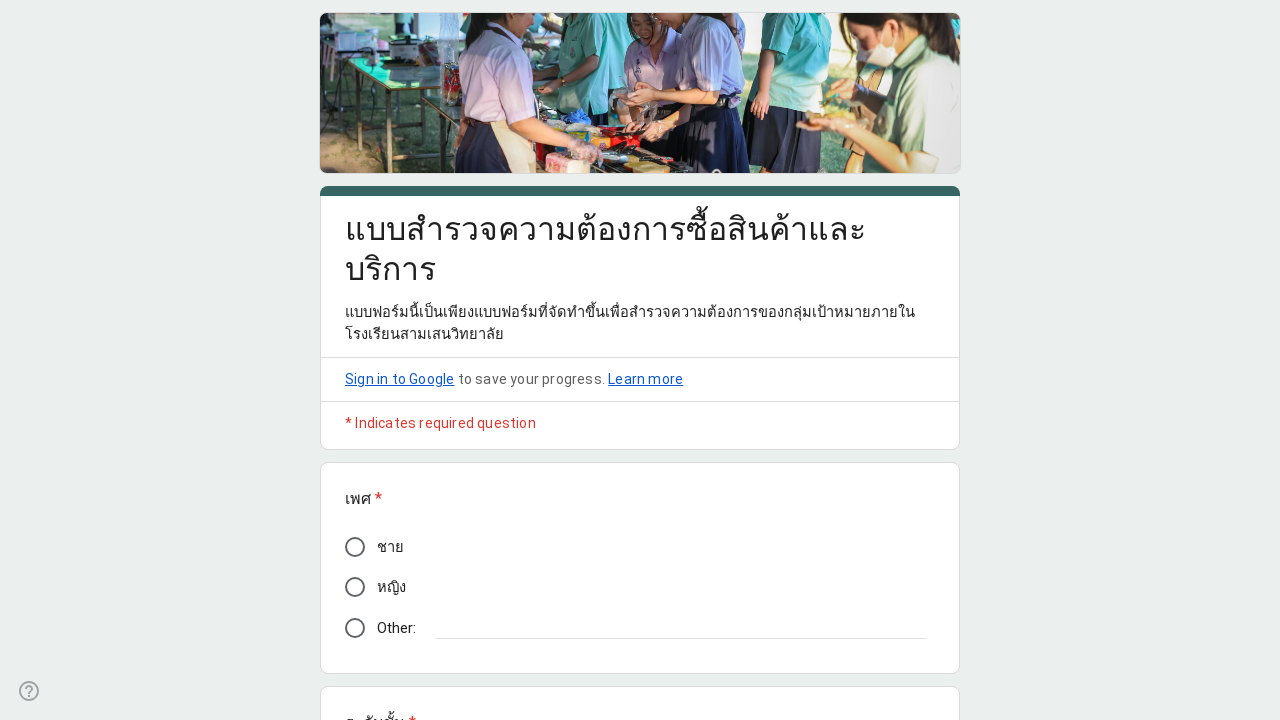

Waited for questions to load on page 1
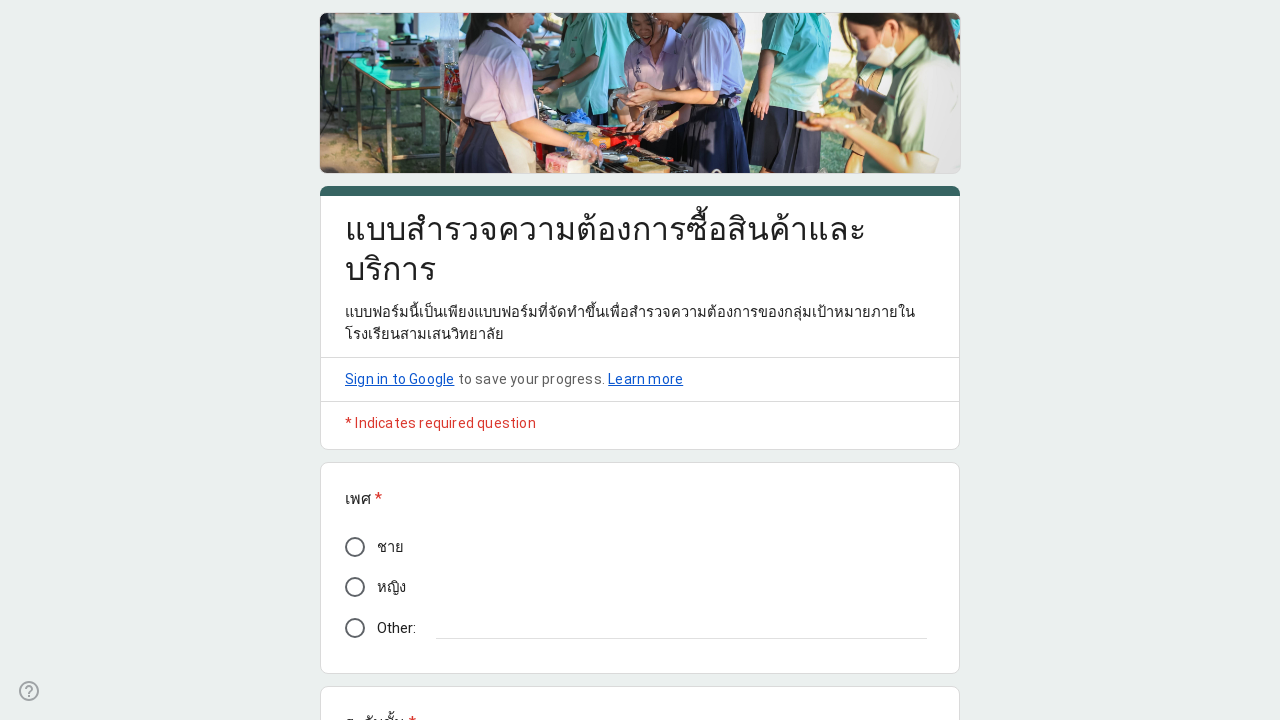

Retrieved all question items on page 1 (3 questions found)
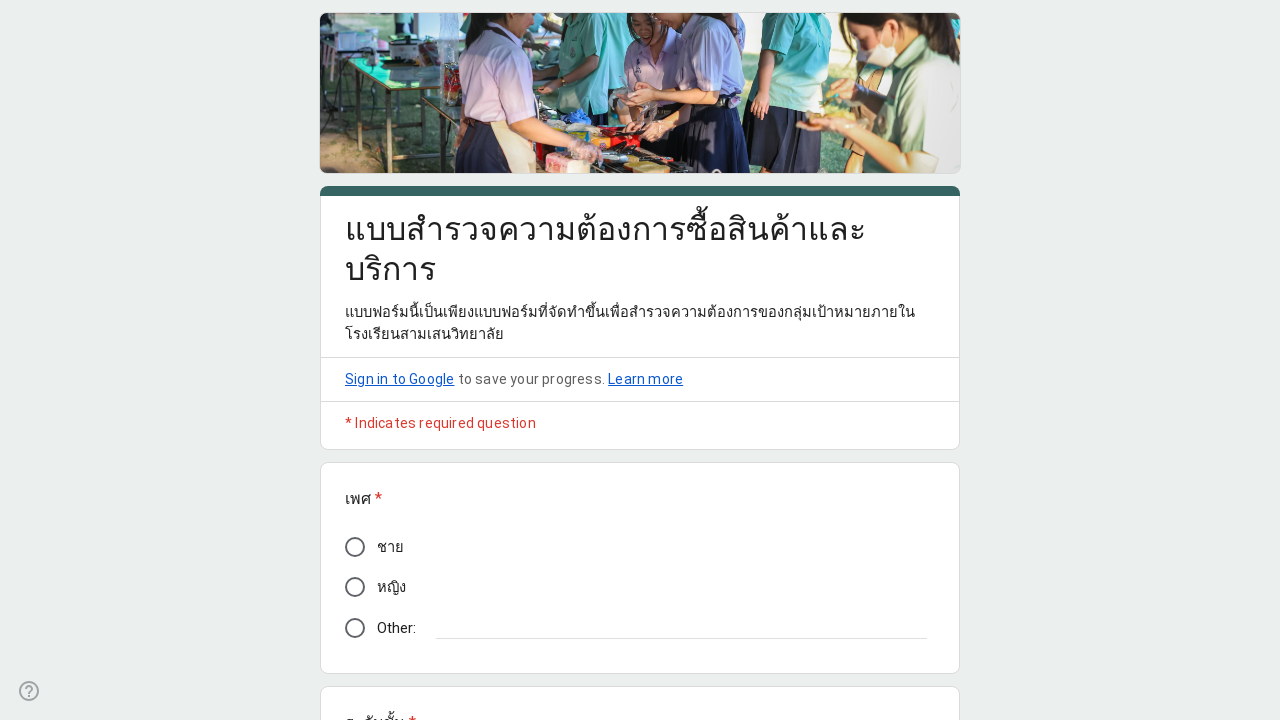

Selected random radio button from 2 valid options at (355, 547) on [role="listitem"] >> nth=0 >> [aria-checked] >> nth=0
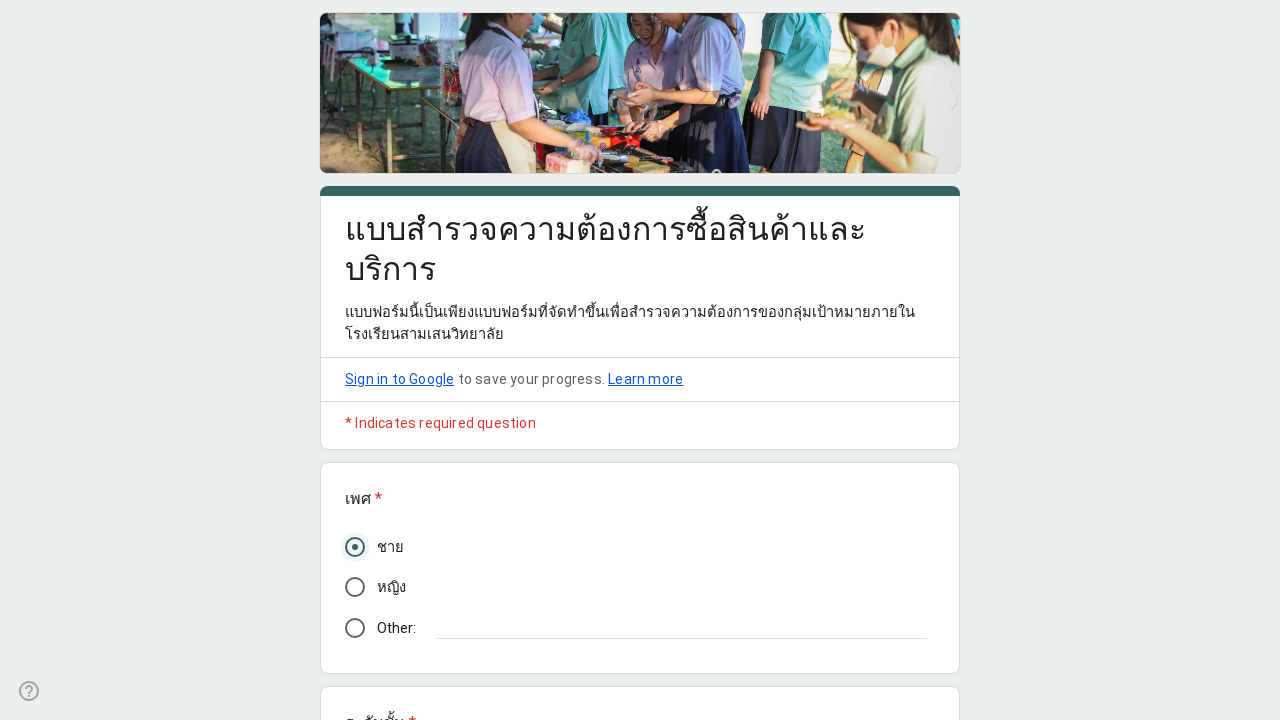

Clicked select box to open dropdown at (434, 360) on [role="listitem"] >> nth=1 >> [role="listbox"]
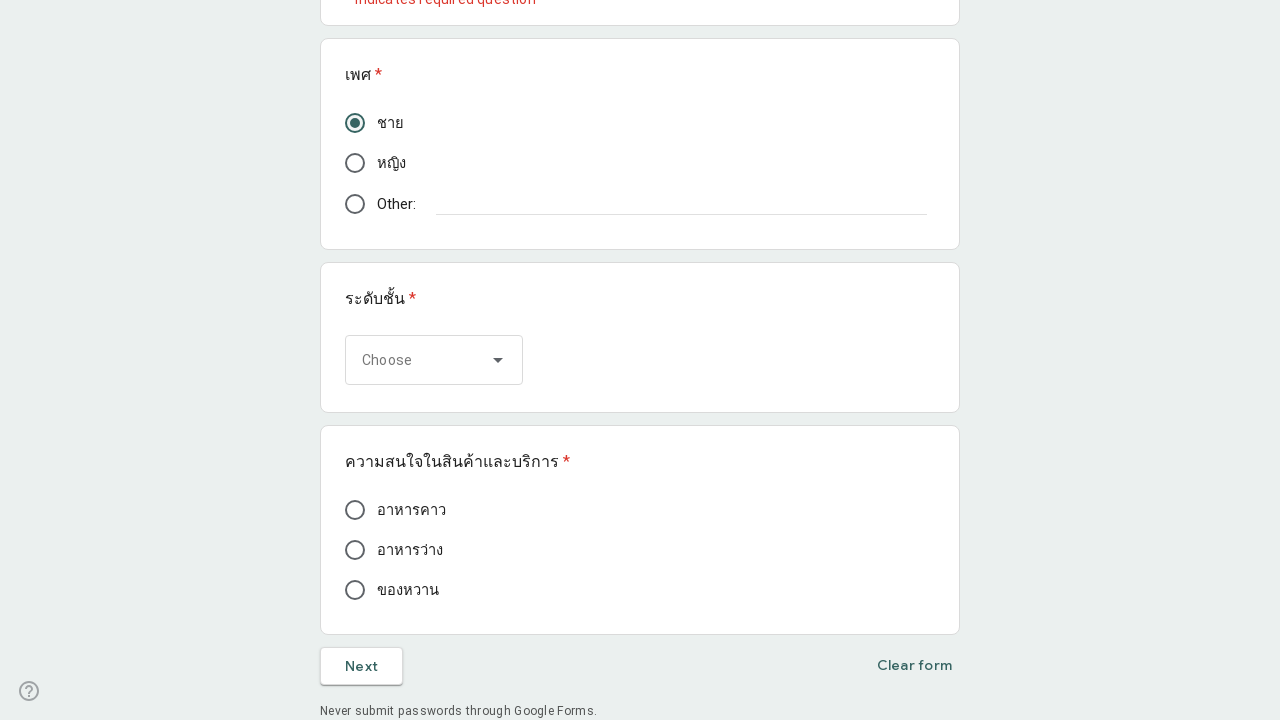

Waited for dropdown options to appear
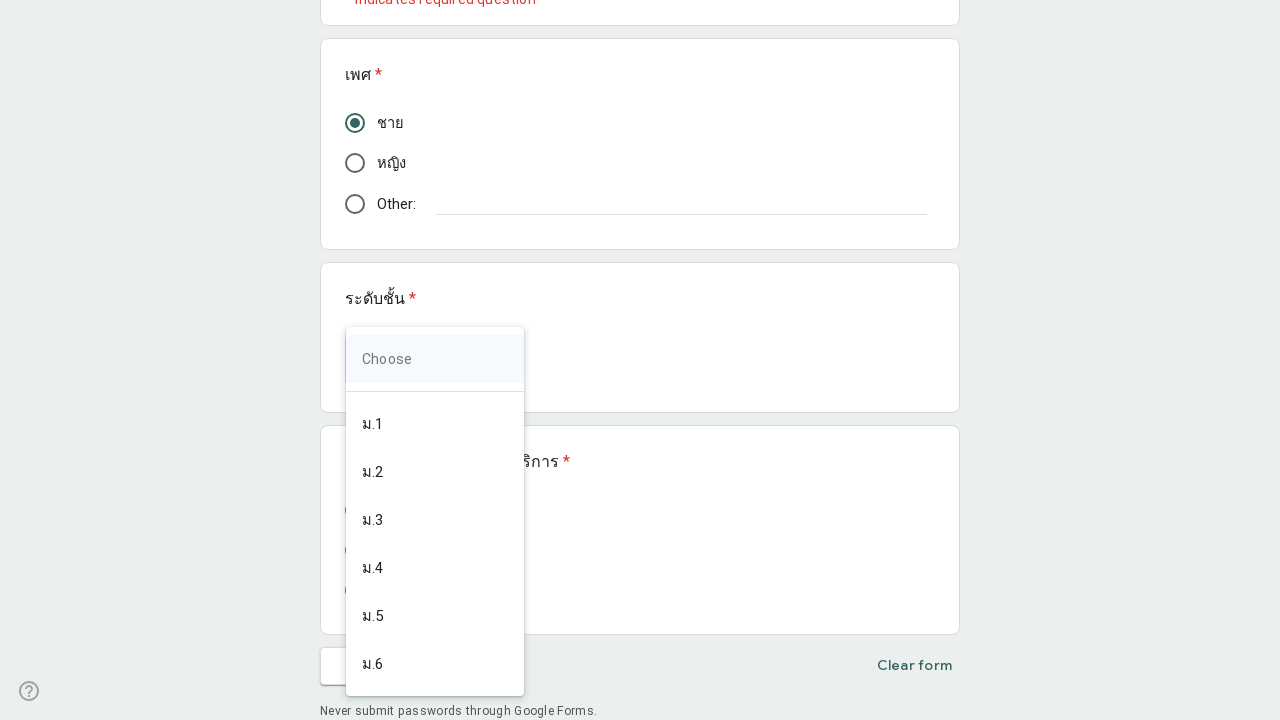

Selected random option (index 3) from dropdown with 7 options at (435, 520) on [role="listitem"] >> nth=1 >> [role="option"] >> nth=3
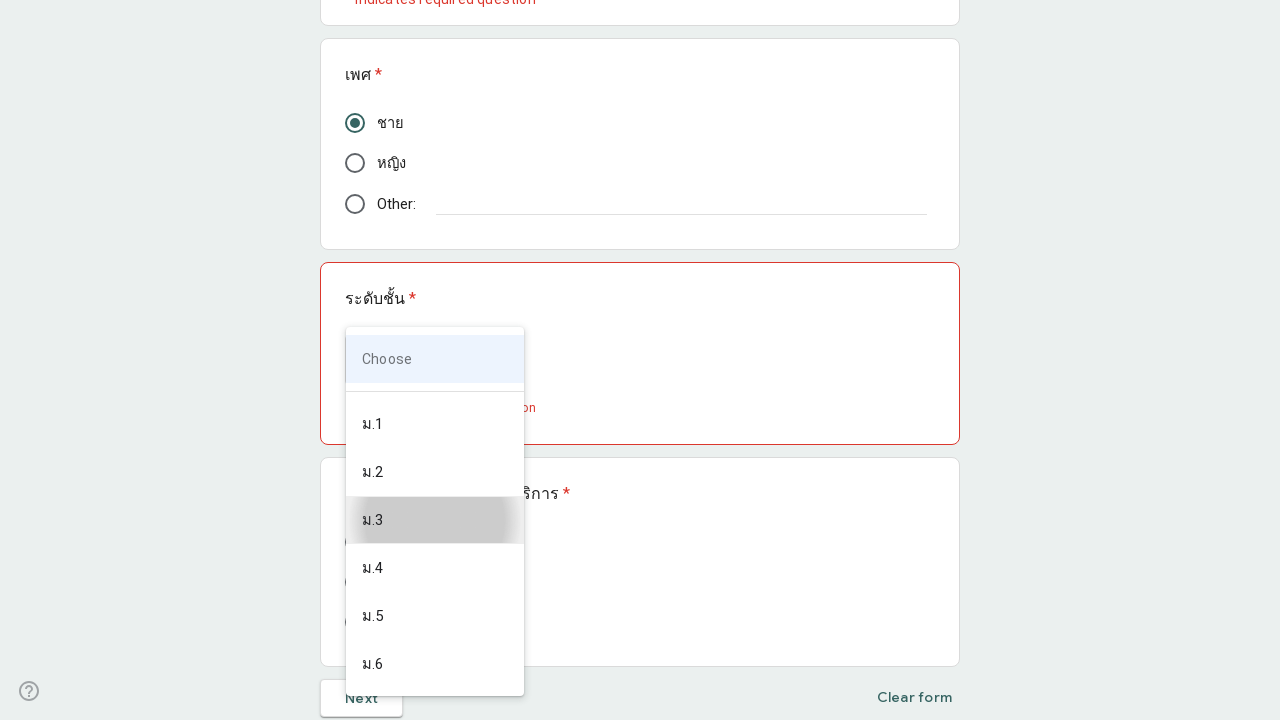

Waited 100ms after dropdown selection
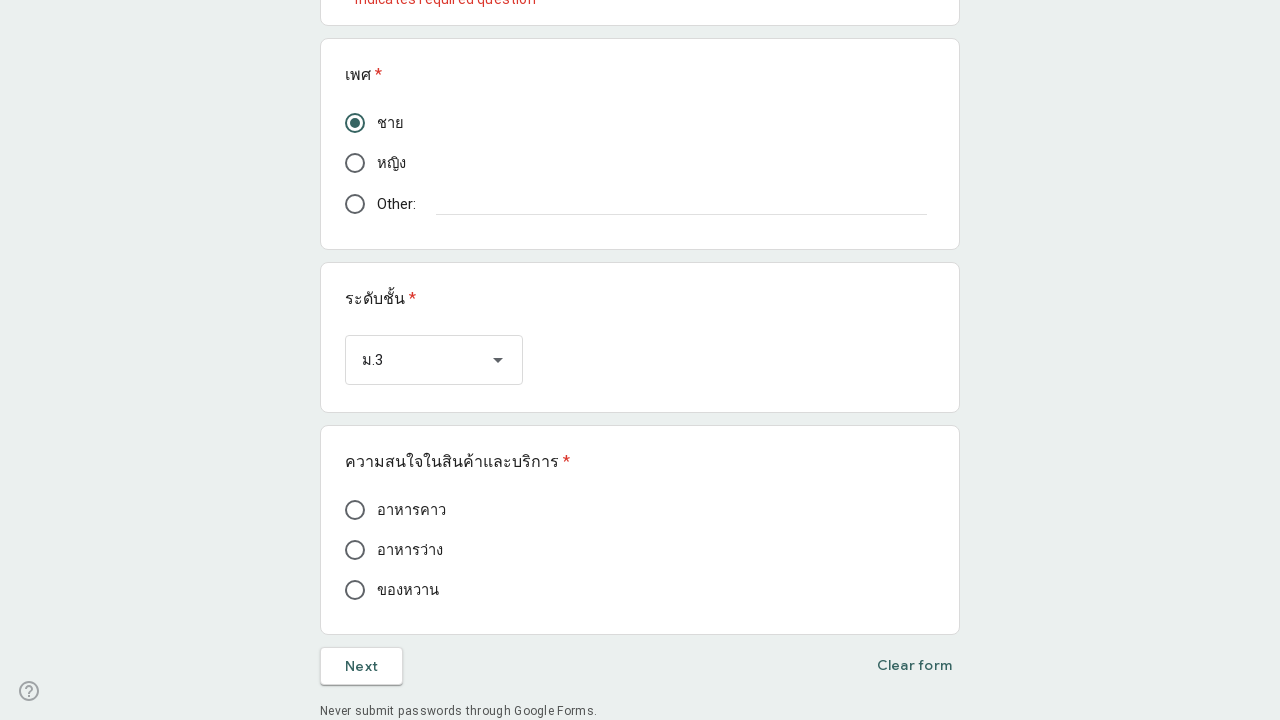

Selected random radio button from 3 valid options at (355, 510) on [role="listitem"] >> nth=2 >> [aria-checked] >> nth=0
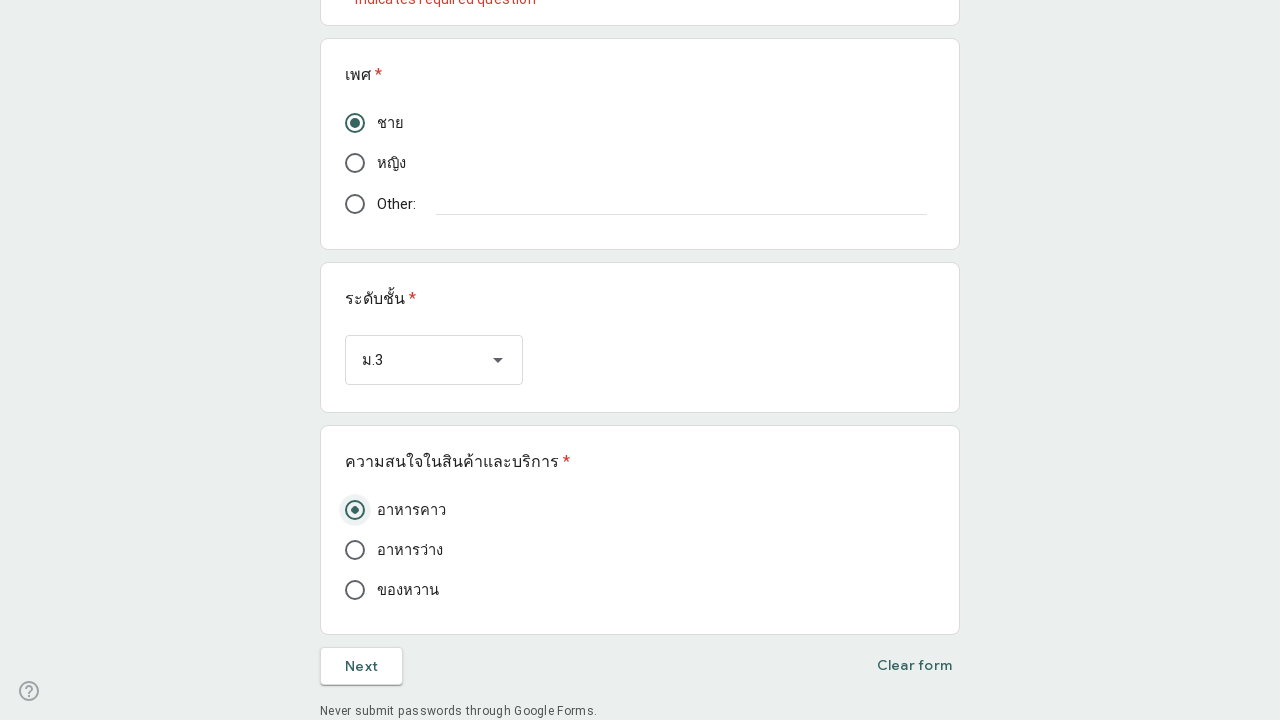

Clicked Next button to proceed from page 1 at (362, 666) on [jsname="OCpkoe"]
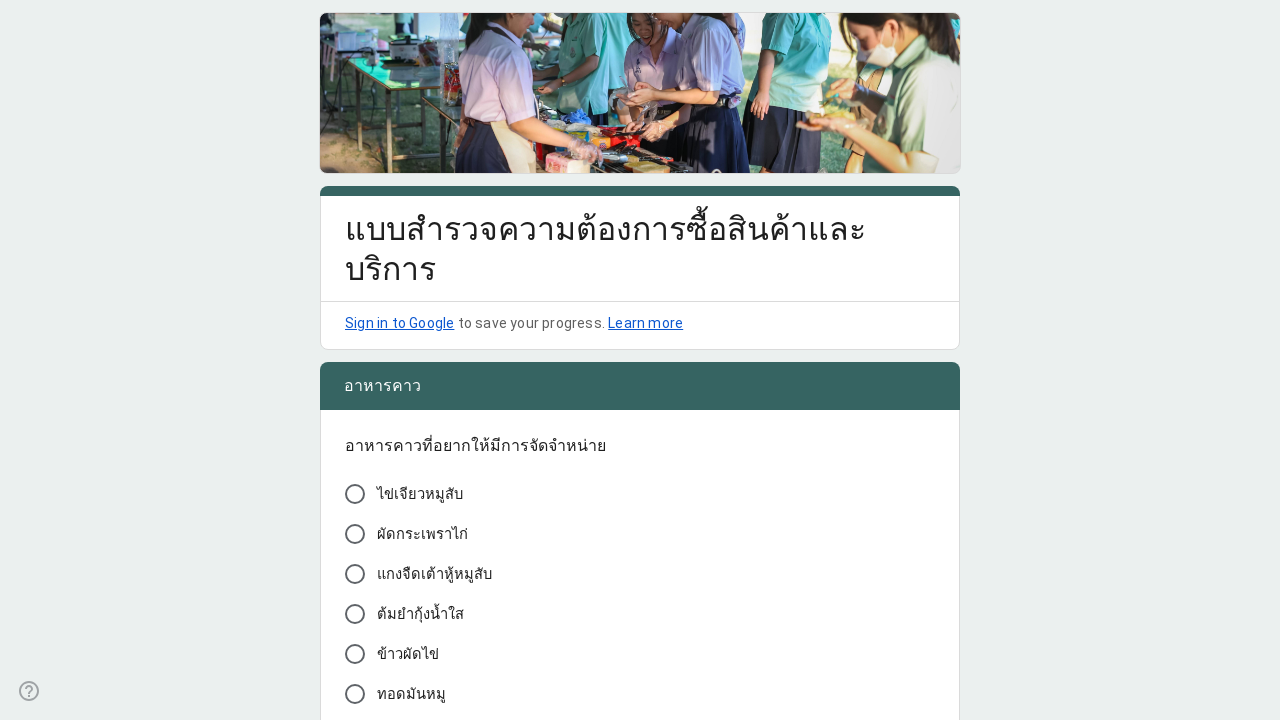

Waited 140ms for page navigation
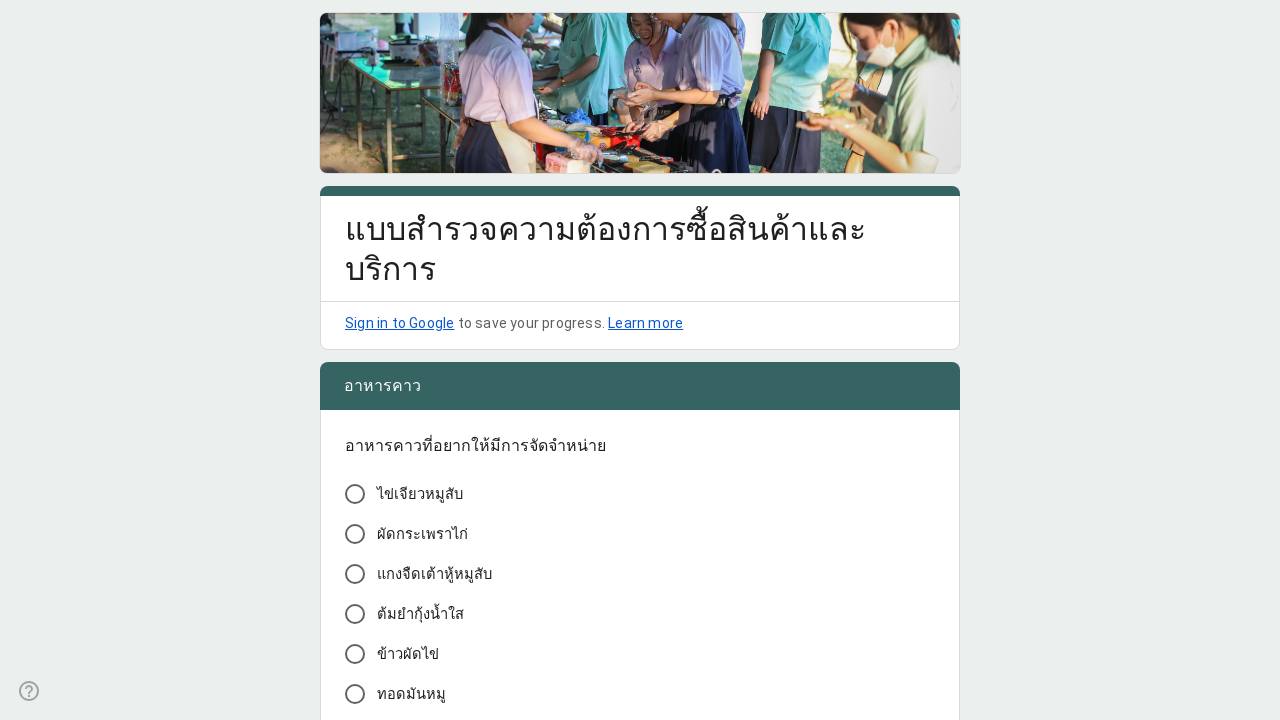

Waited for questions to load on page 2
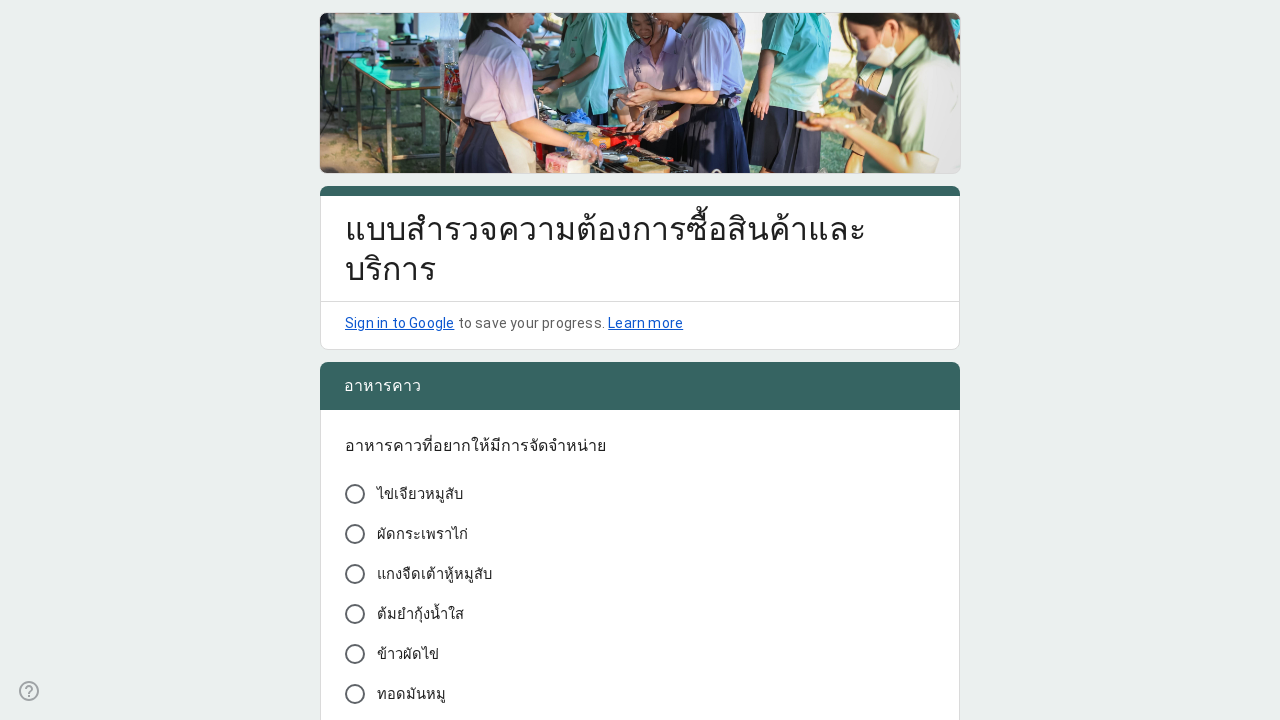

Retrieved all question items on page 2 (10 questions found)
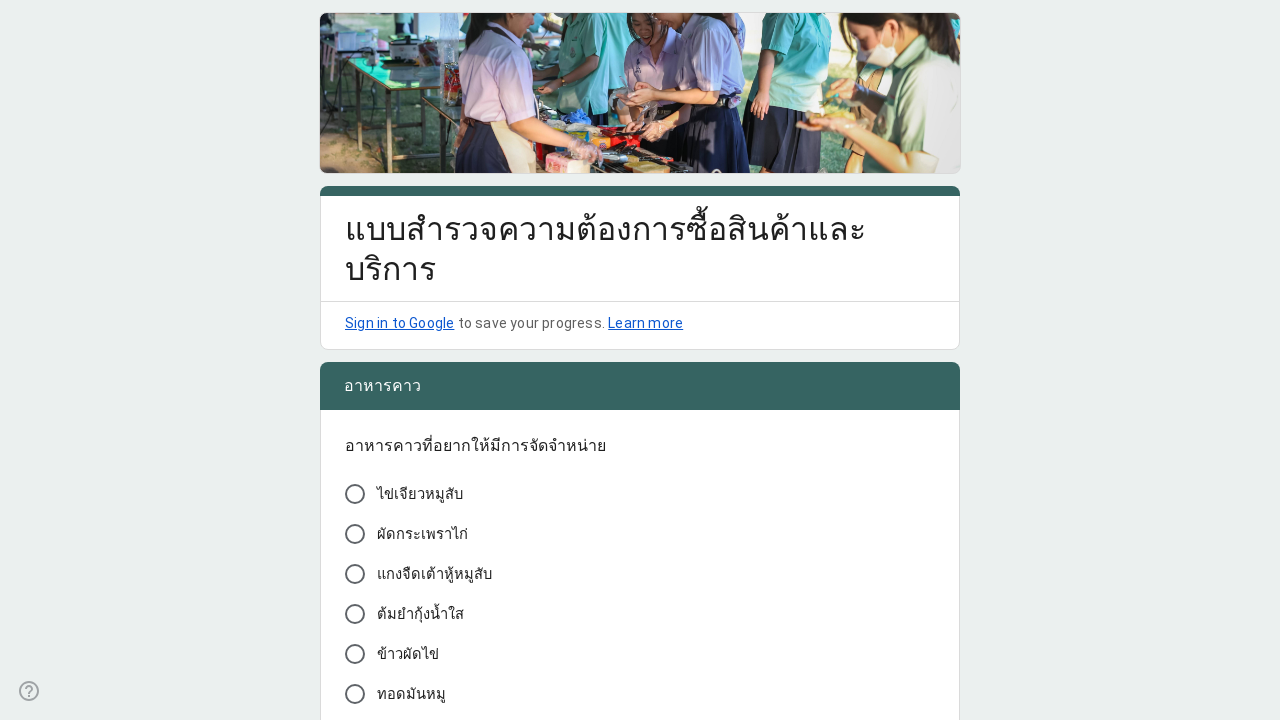

Selected random radio button from 6 valid options at (355, 694) on [role="listitem"] >> nth=1 >> [aria-checked] >> nth=5
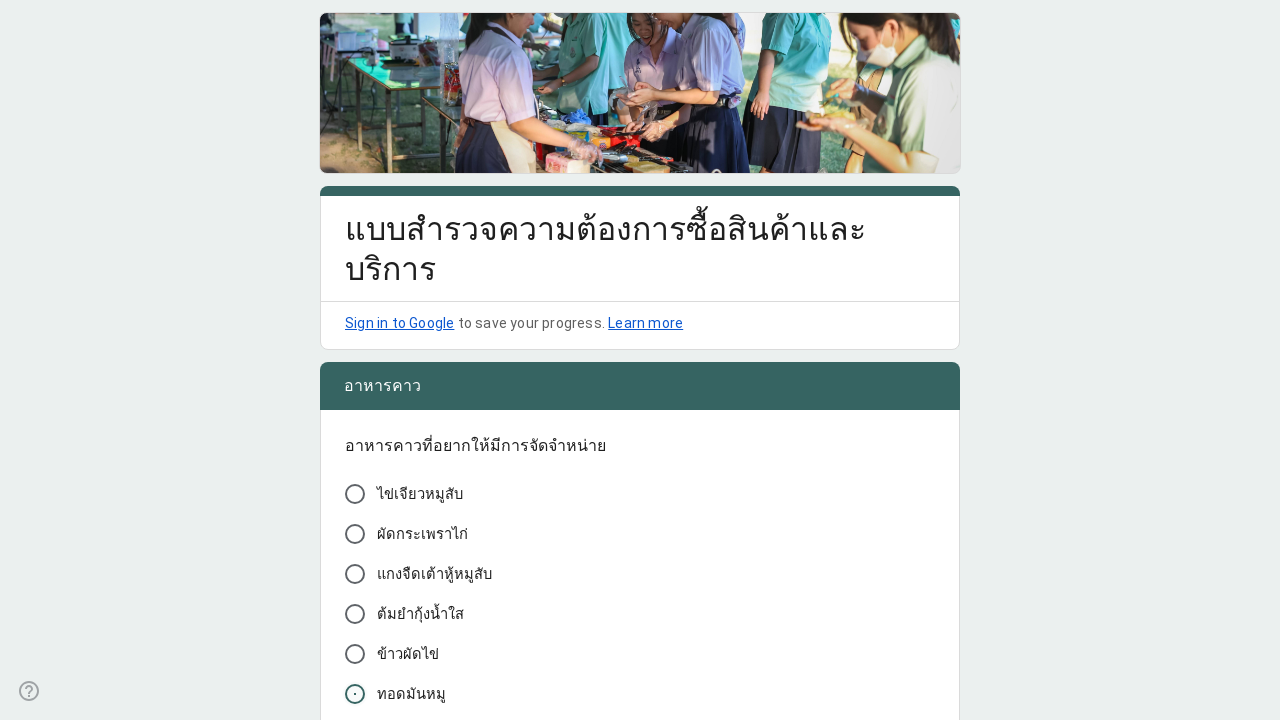

Selected random radio button from 3 valid options at (355, 360) on [role="listitem"] >> nth=2 >> [aria-checked] >> nth=0
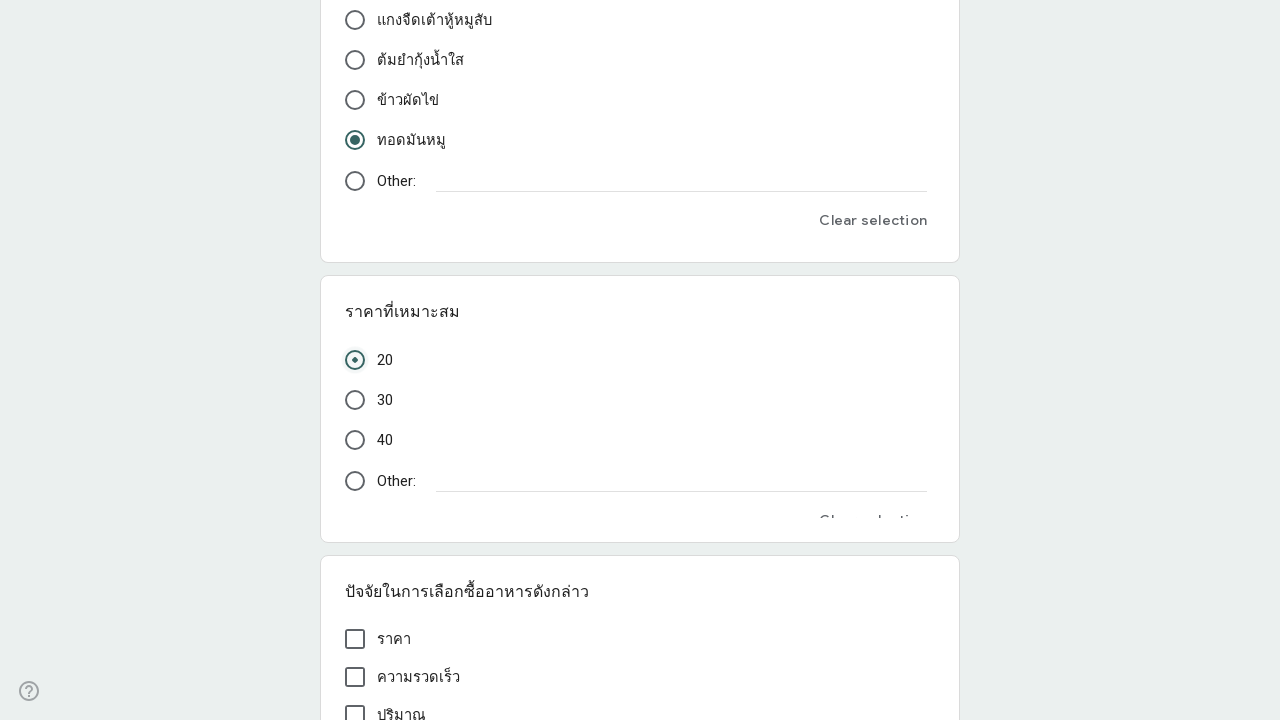

Clicked checkbox option 1 at (355, 697) on [role="listitem"] >> nth=3 >> [role="checkbox"] >> nth=1
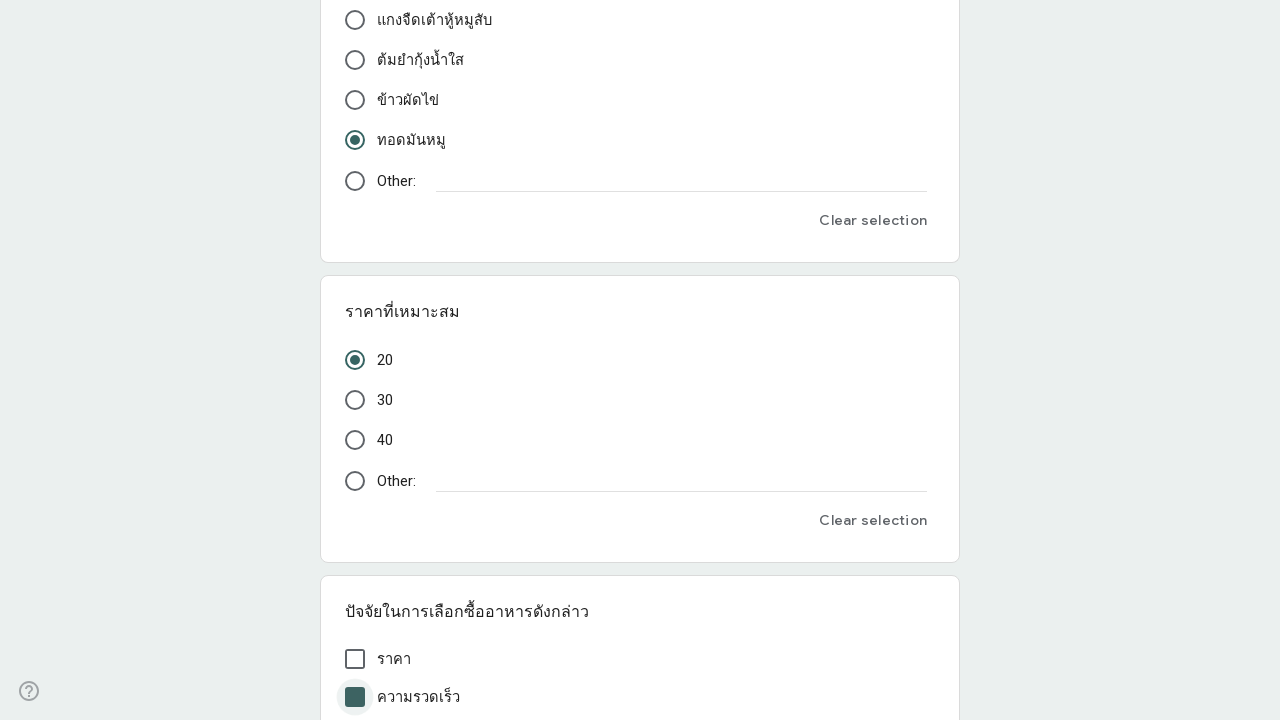

Clicked checkbox option 2 at (355, 360) on [role="listitem"] >> nth=3 >> [role="checkbox"] >> nth=2
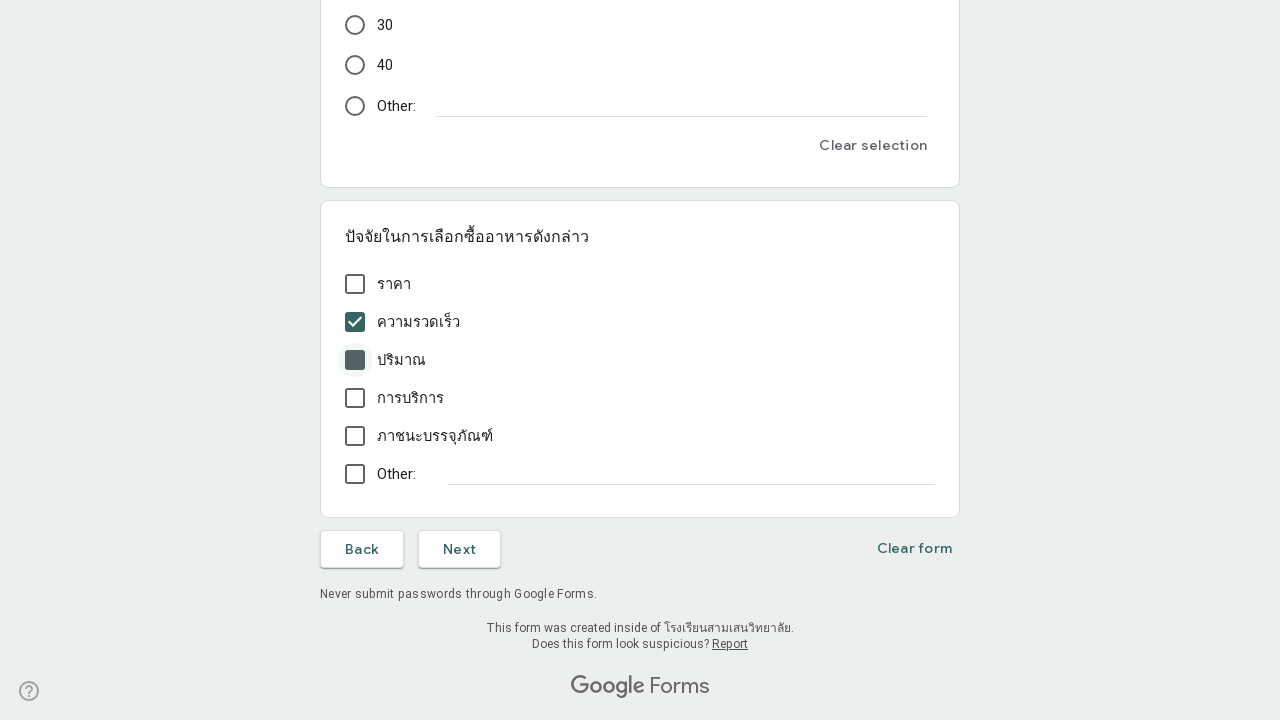

Clicked checkbox option 3 at (355, 398) on [role="listitem"] >> nth=3 >> [role="checkbox"] >> nth=3
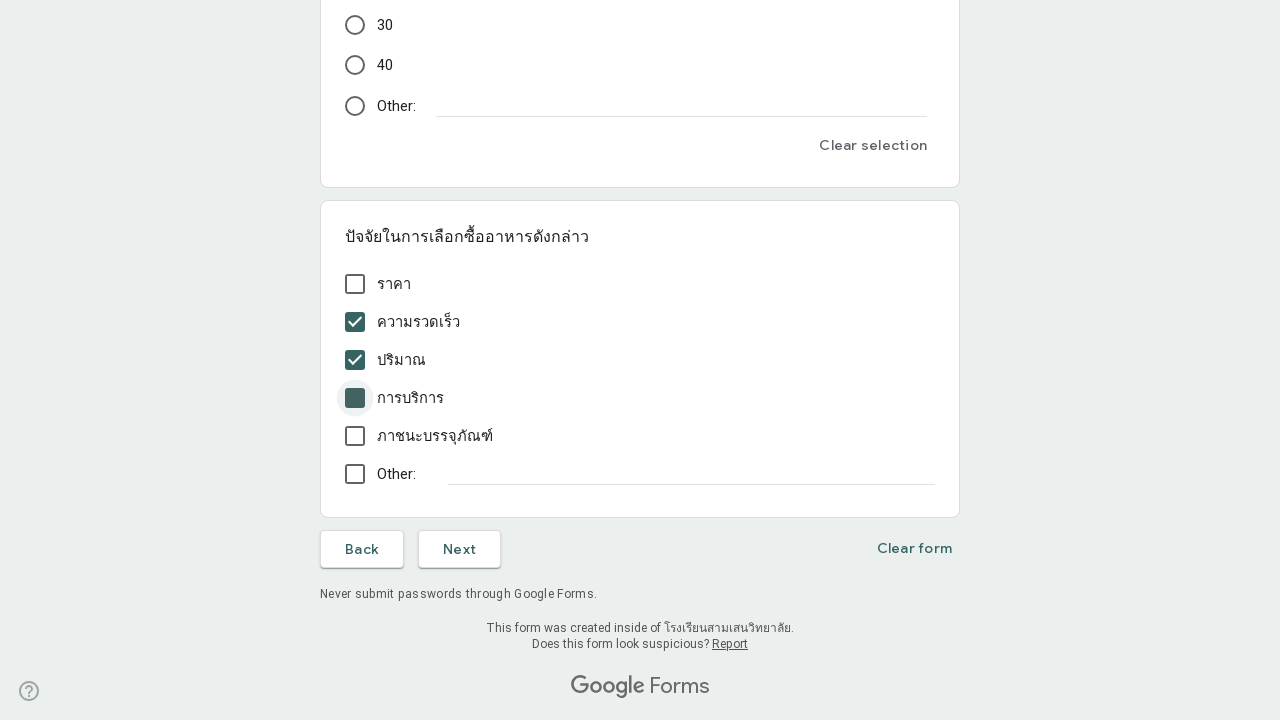

Clicked Next button to proceed from page 2 at (460, 549) on [jsname="OCpkoe"]
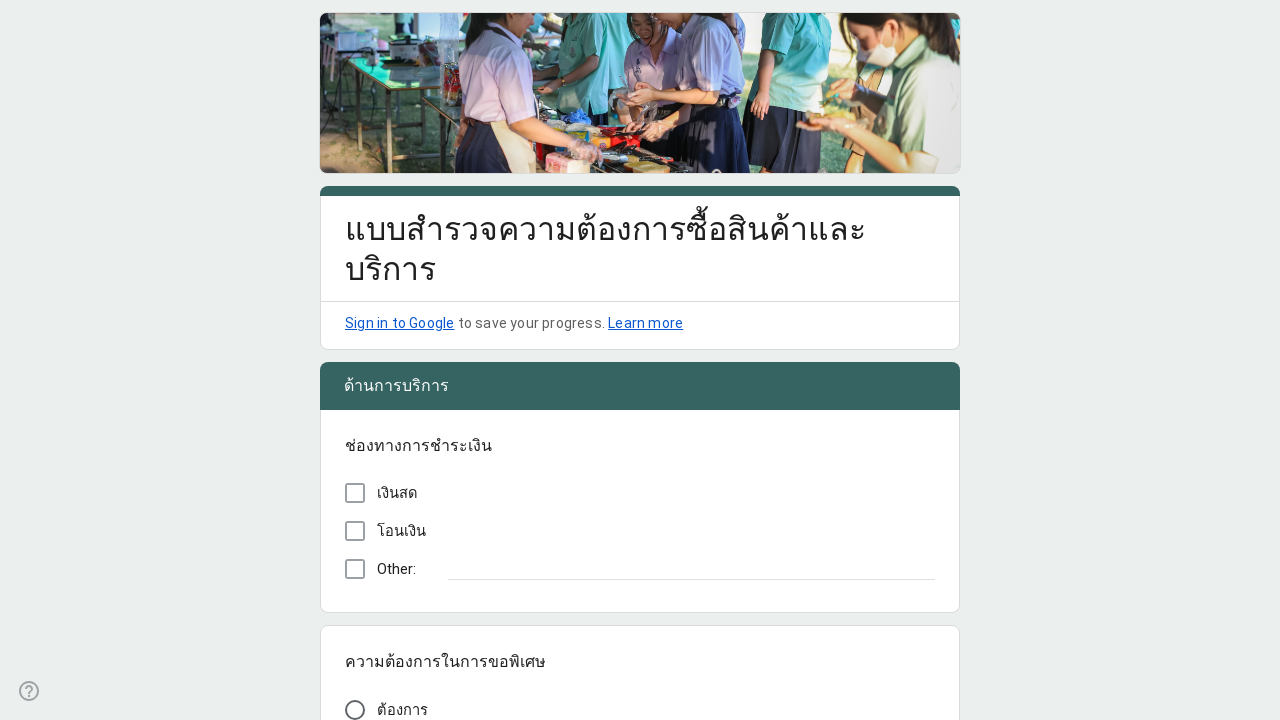

Waited 140ms for page navigation
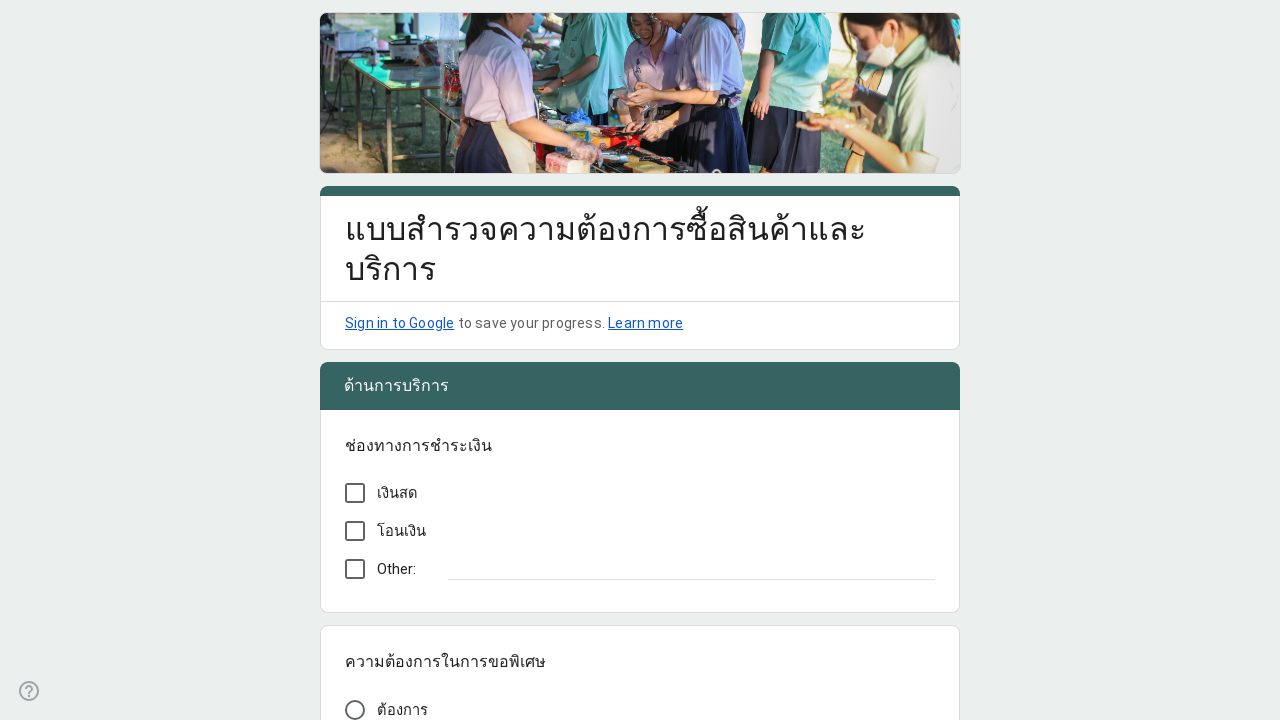

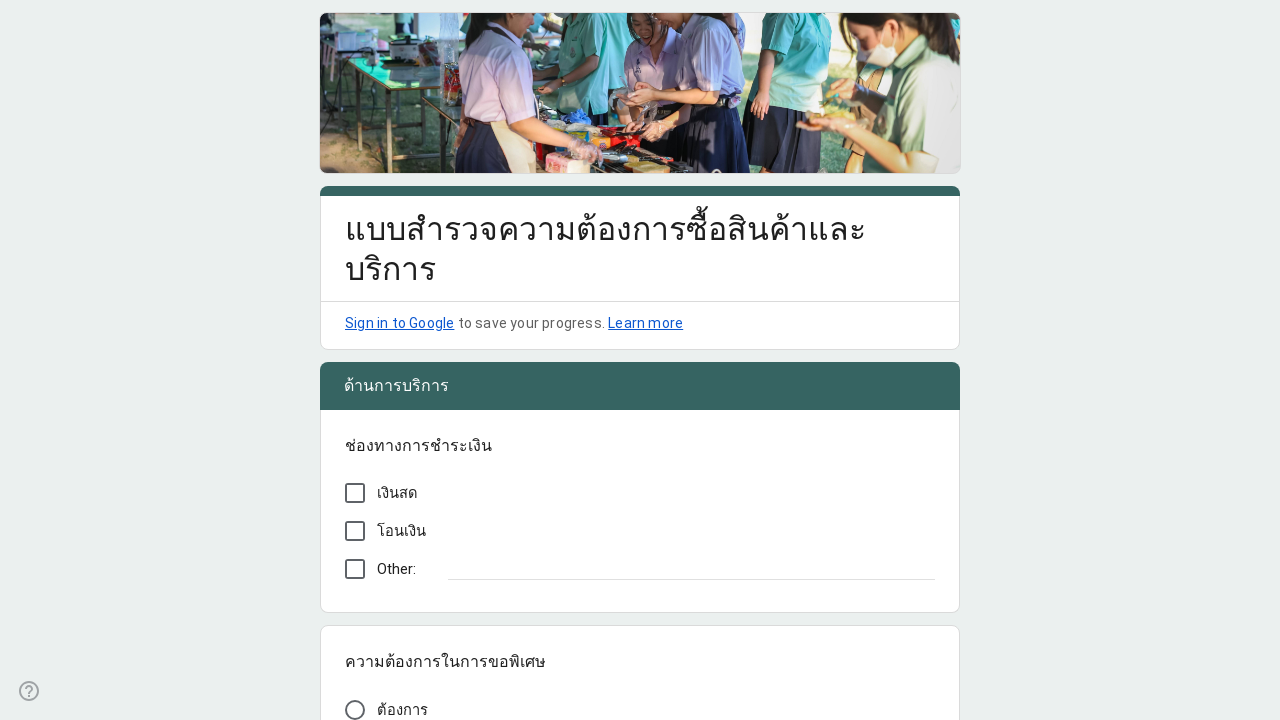